Tests registration form validation when confirm email doesn't match the original email

Starting URL: https://alada.vn/tai-khoan/dang-ky.html

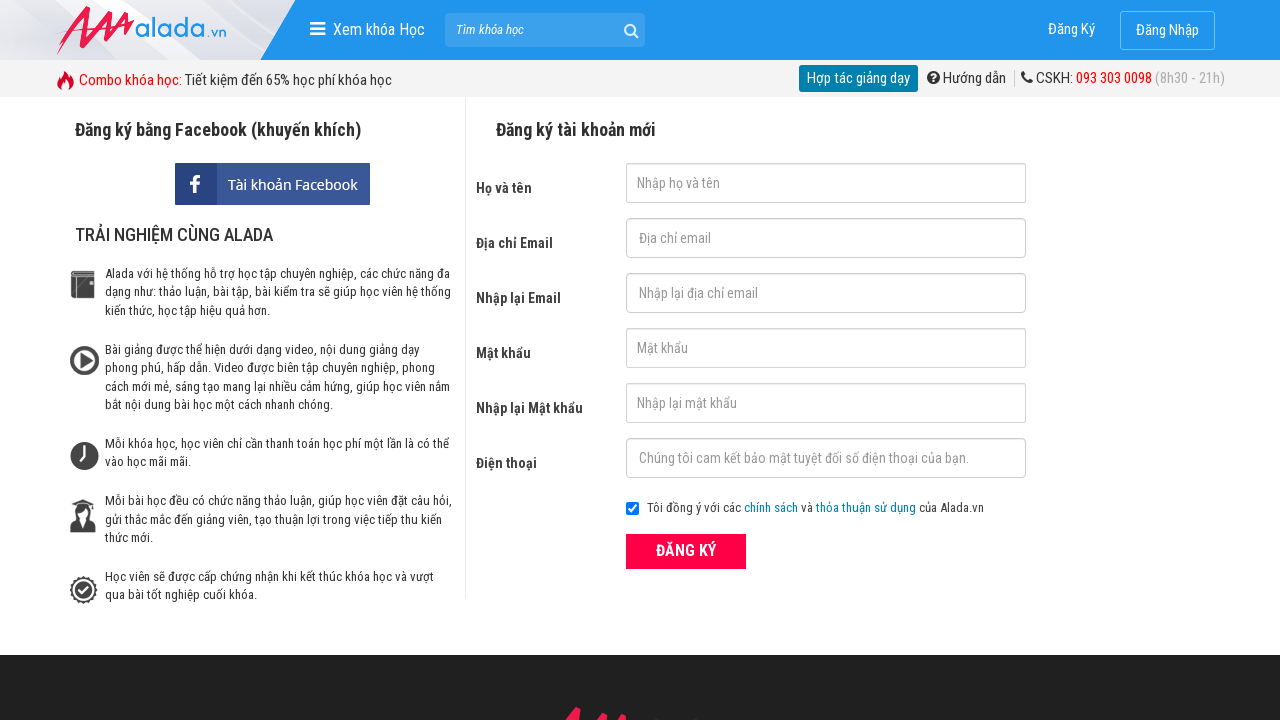

Clicked submit button to initialize form validation at (686, 551) on button[type='submit']
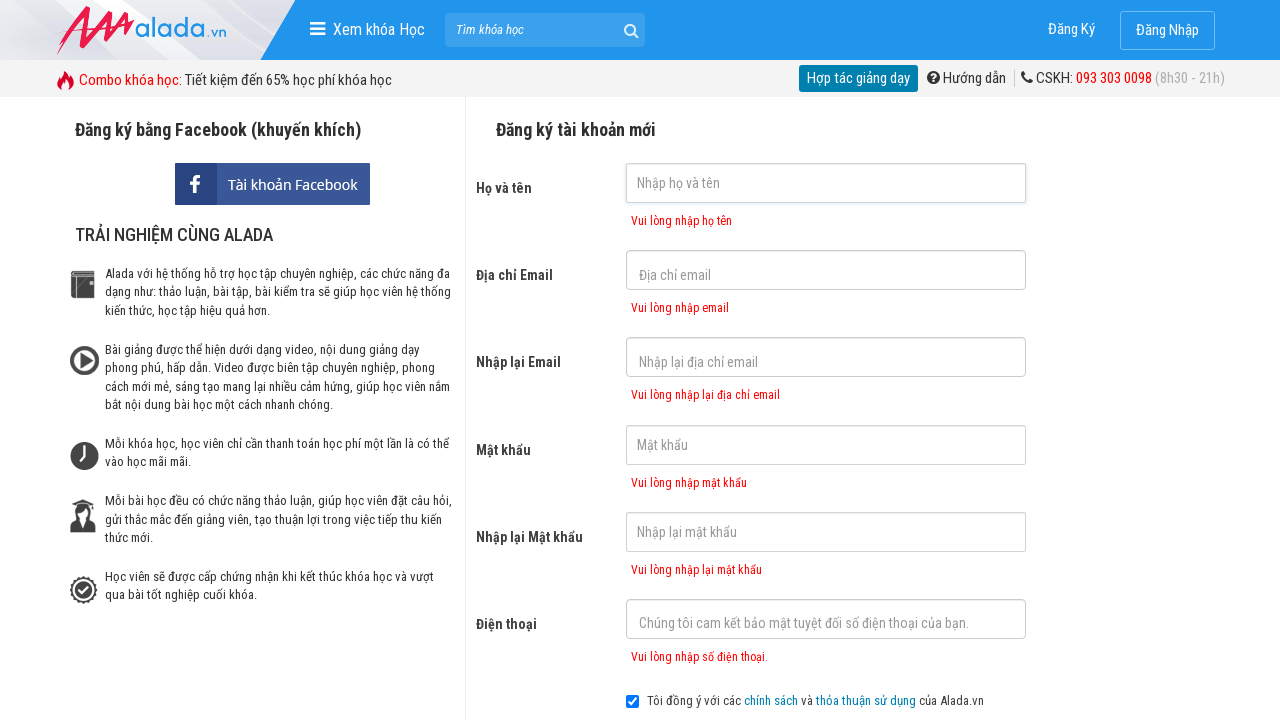

Filled first name field with 'Nguyen Nhung' on input#txtFirstname
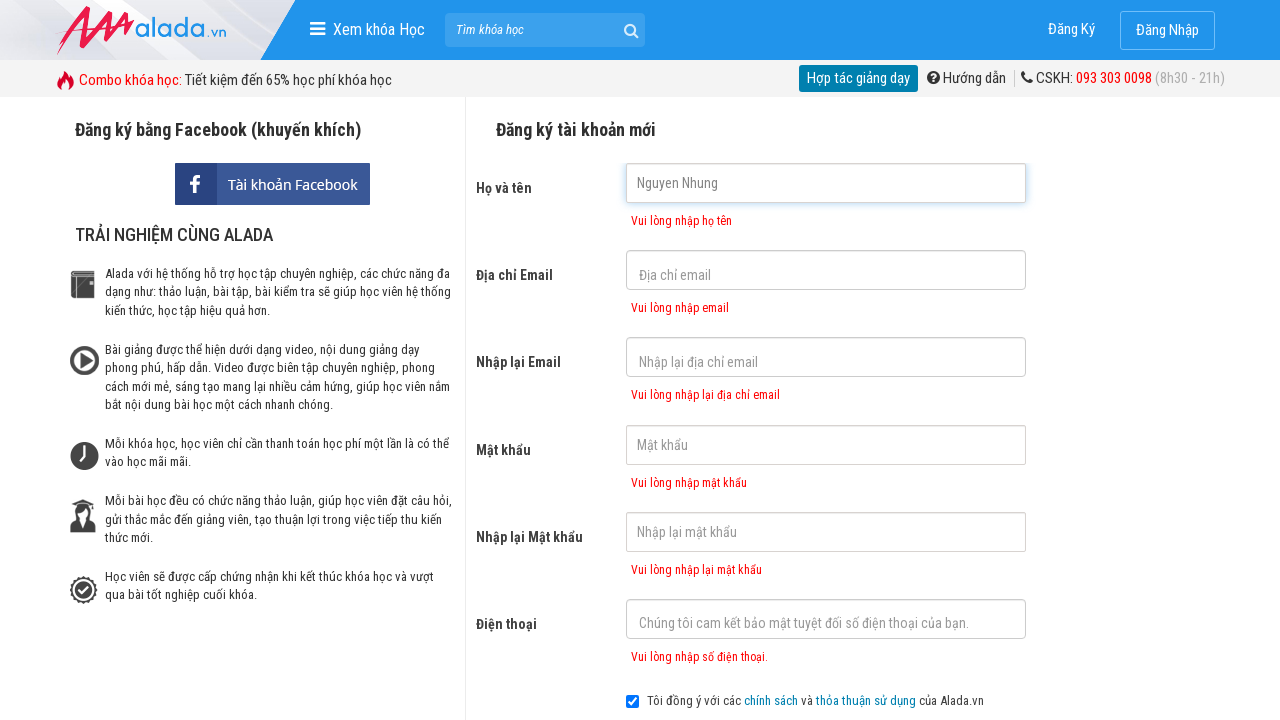

Filled email field with 'nguyenthinhung@gmail.com' on input#txtEmail
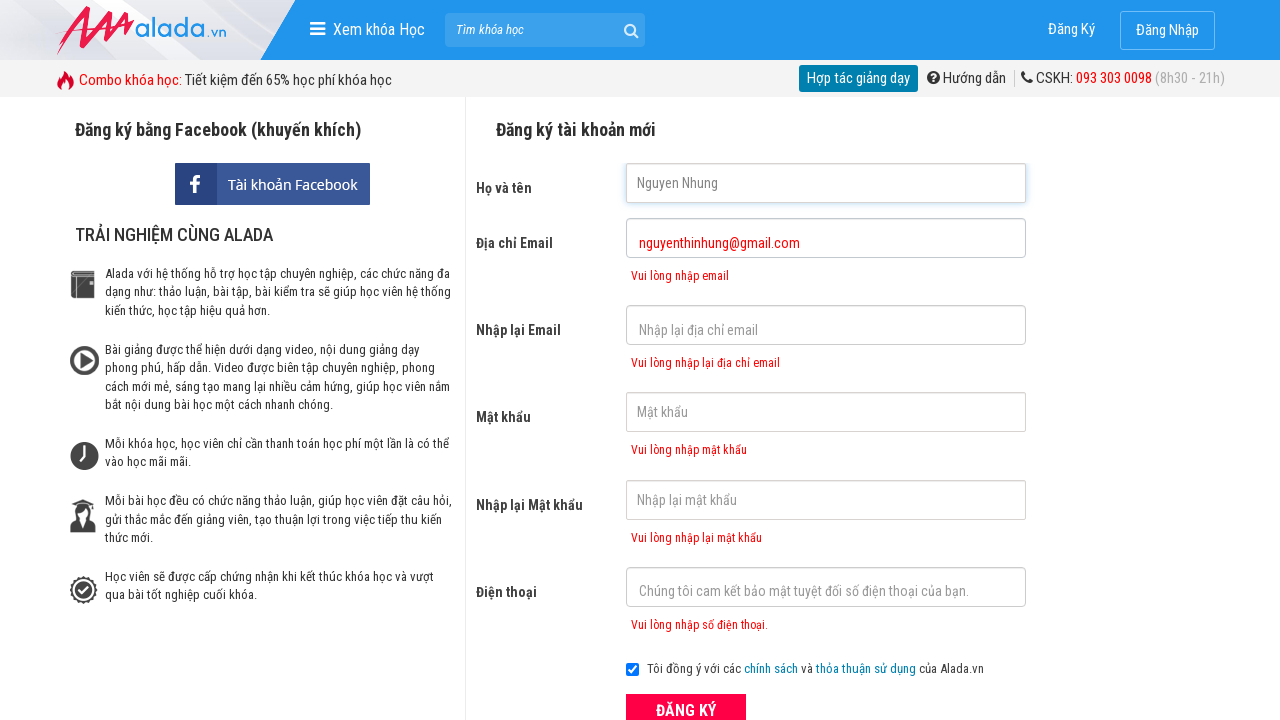

Filled confirm email field with mismatched email 'nghuyennhung@gmail.com' on input#txtCEmail
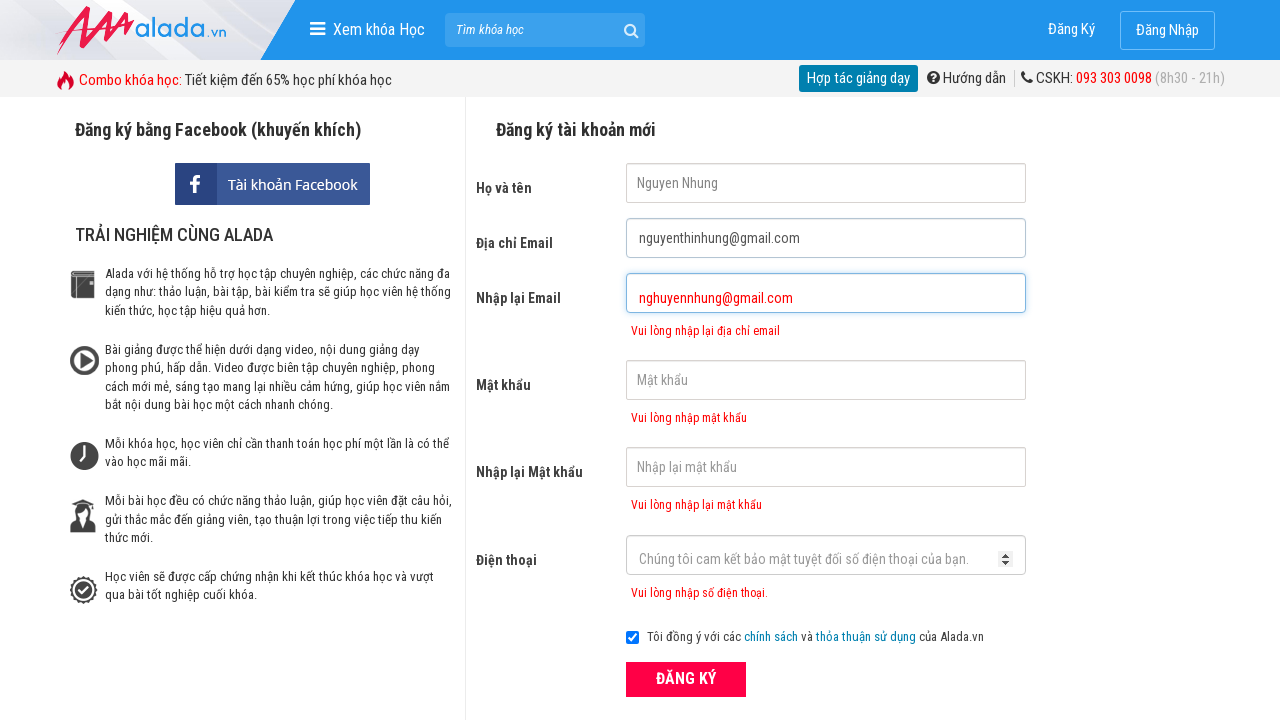

Filled password field with 'Nhung123' on input#txtPassword
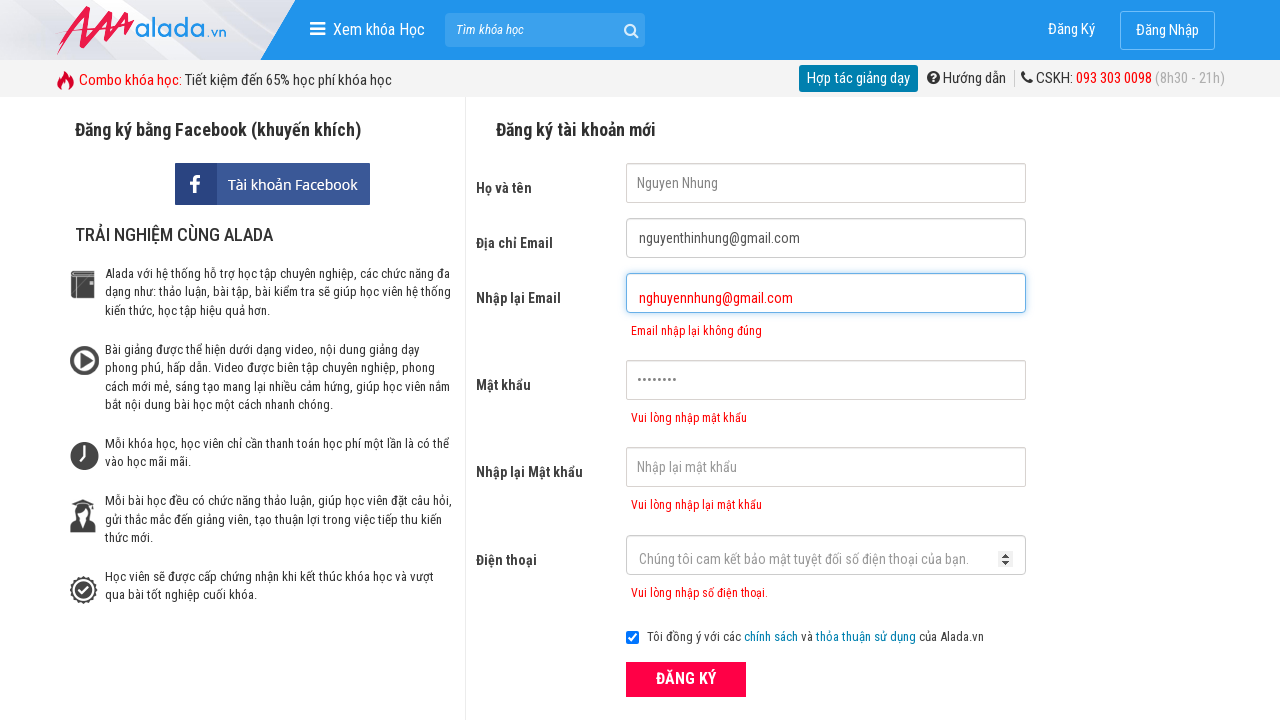

Filled confirm password field with 'Nhung123' on input#txtCPassword
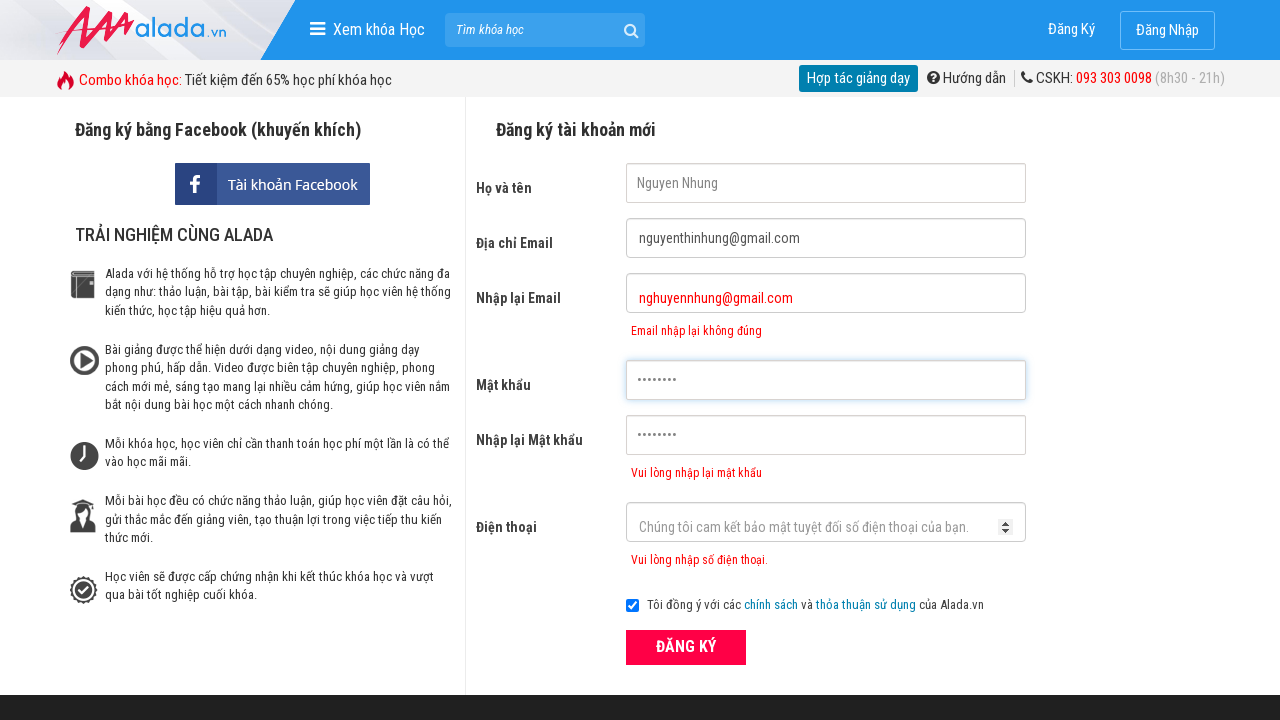

Filled phone field with '0123456789' on input#txtPhone
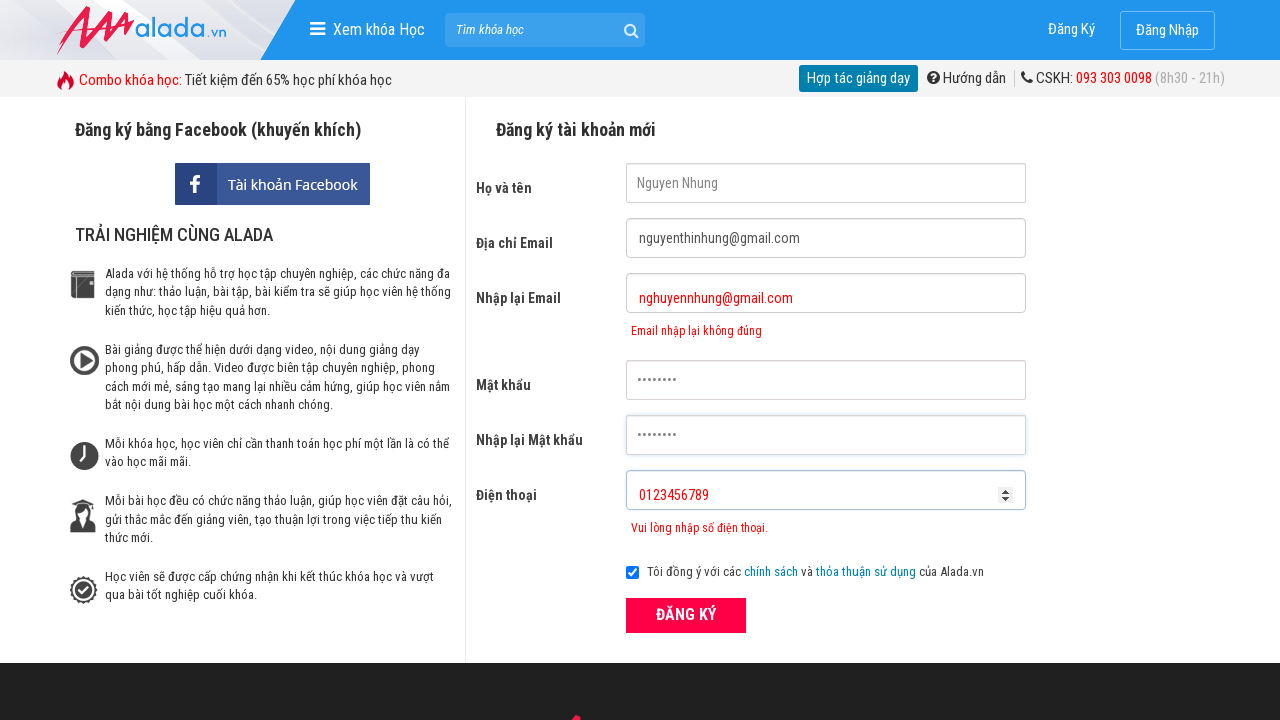

Confirm email error message appeared
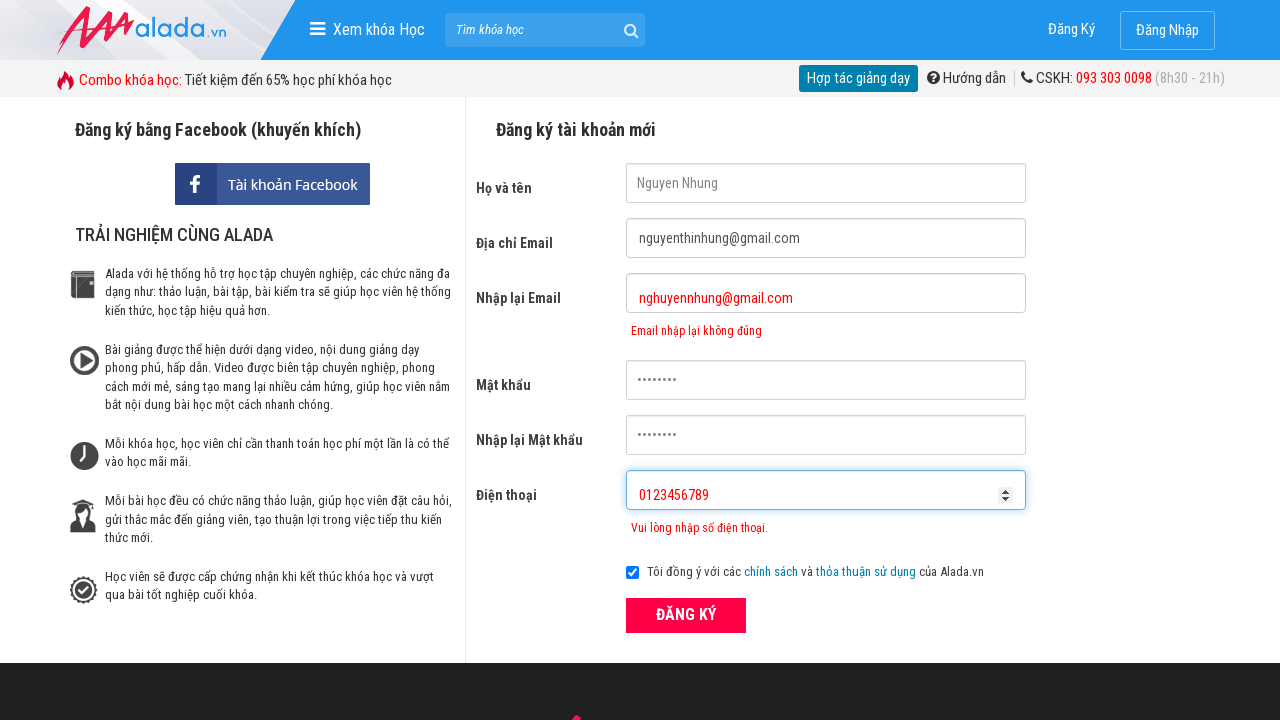

Verified confirm email error message displays 'Email nhập lại không đúng'
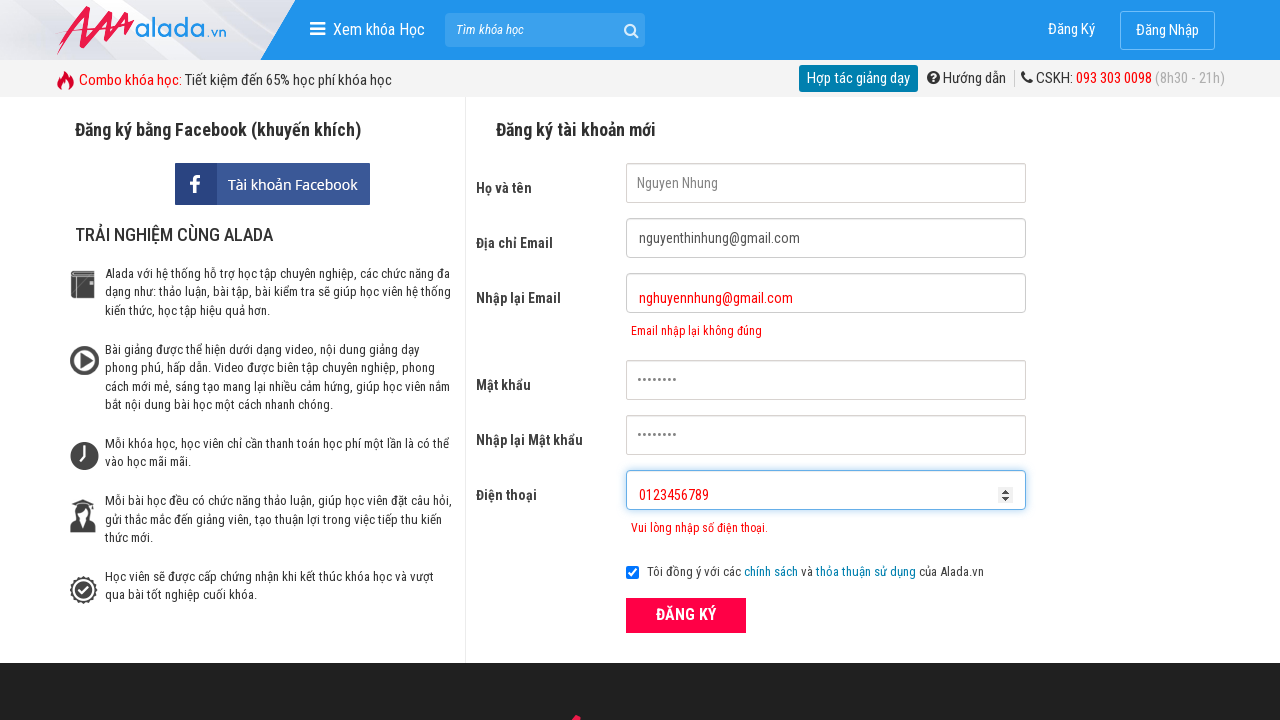

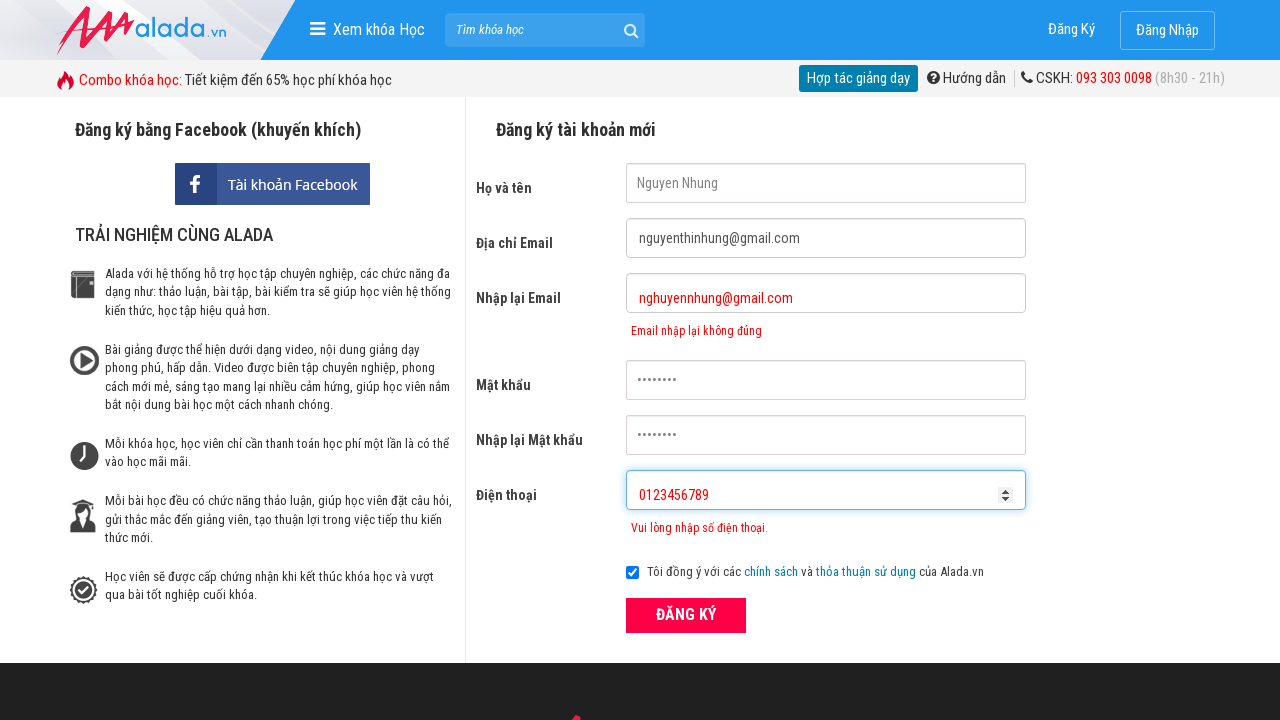